Tests window handling by clicking a link to open a new window and switching to it to verify the content

Starting URL: https://the-internet.herokuapp.com/windows

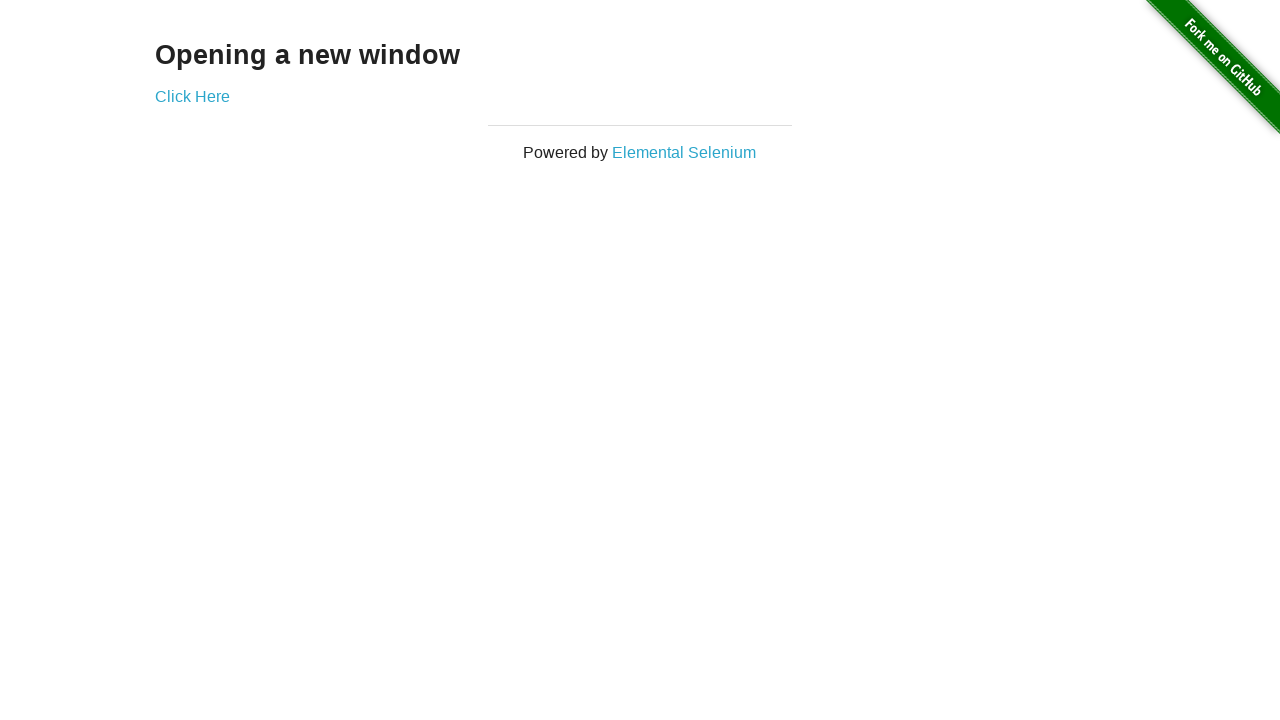

Navigated to the windows test page
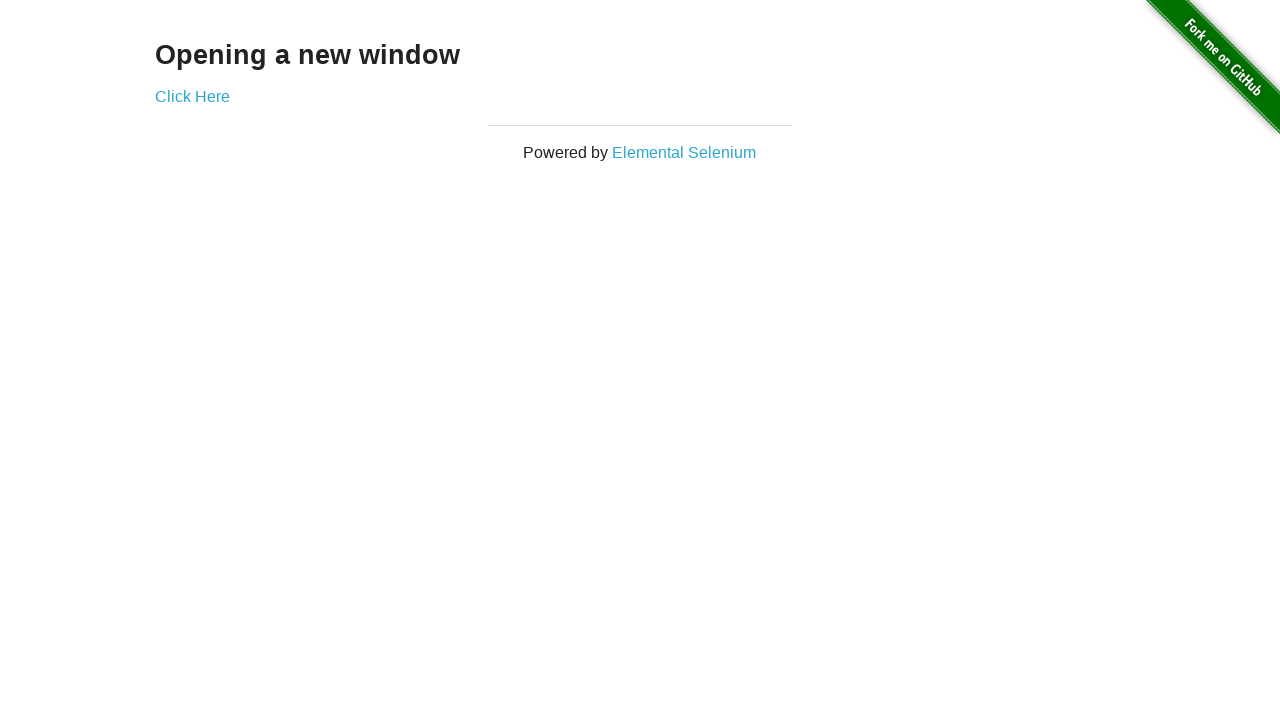

Clicked the link to open a new window at (192, 96) on a:has-text('Click Here')
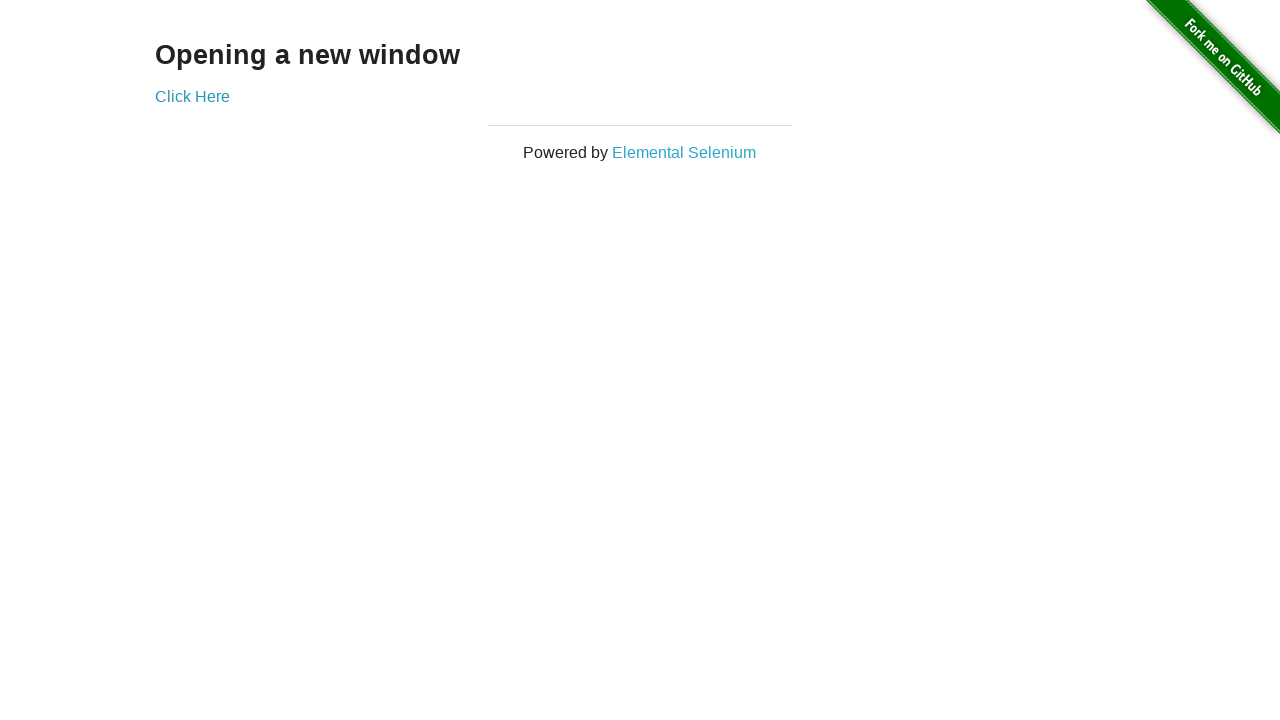

Waited for new window to open
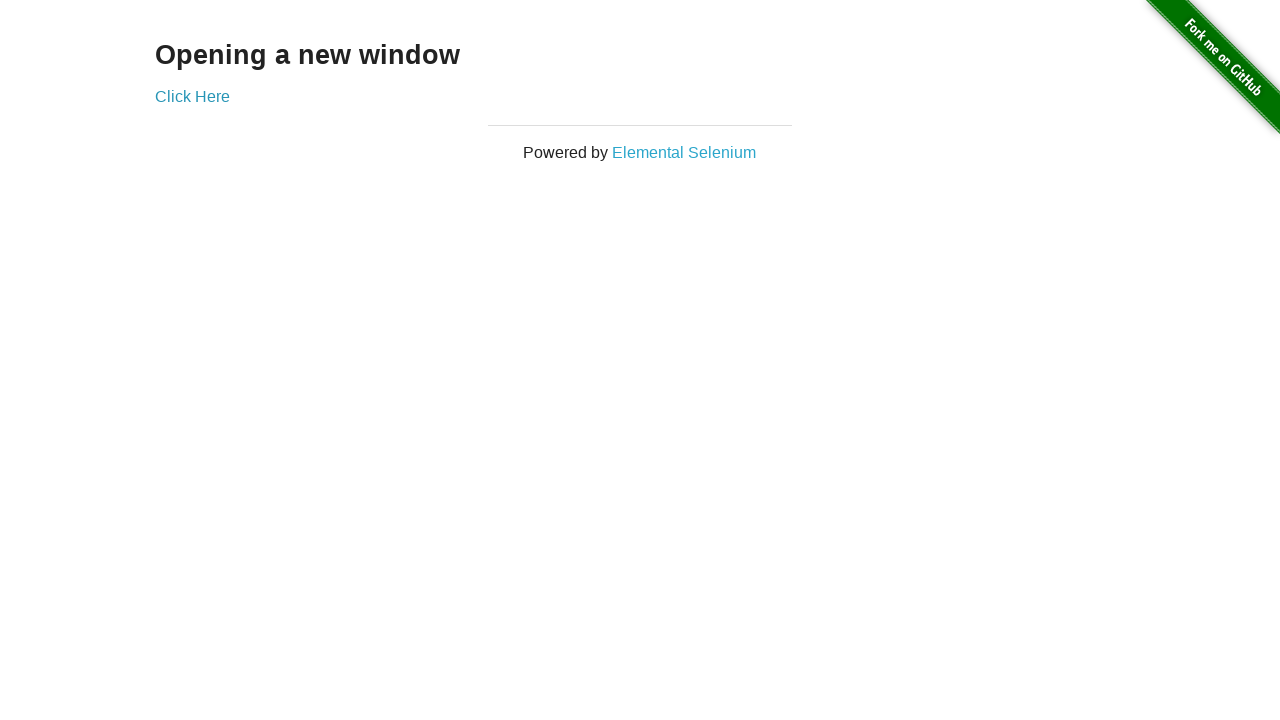

Retrieved all open pages/tabs
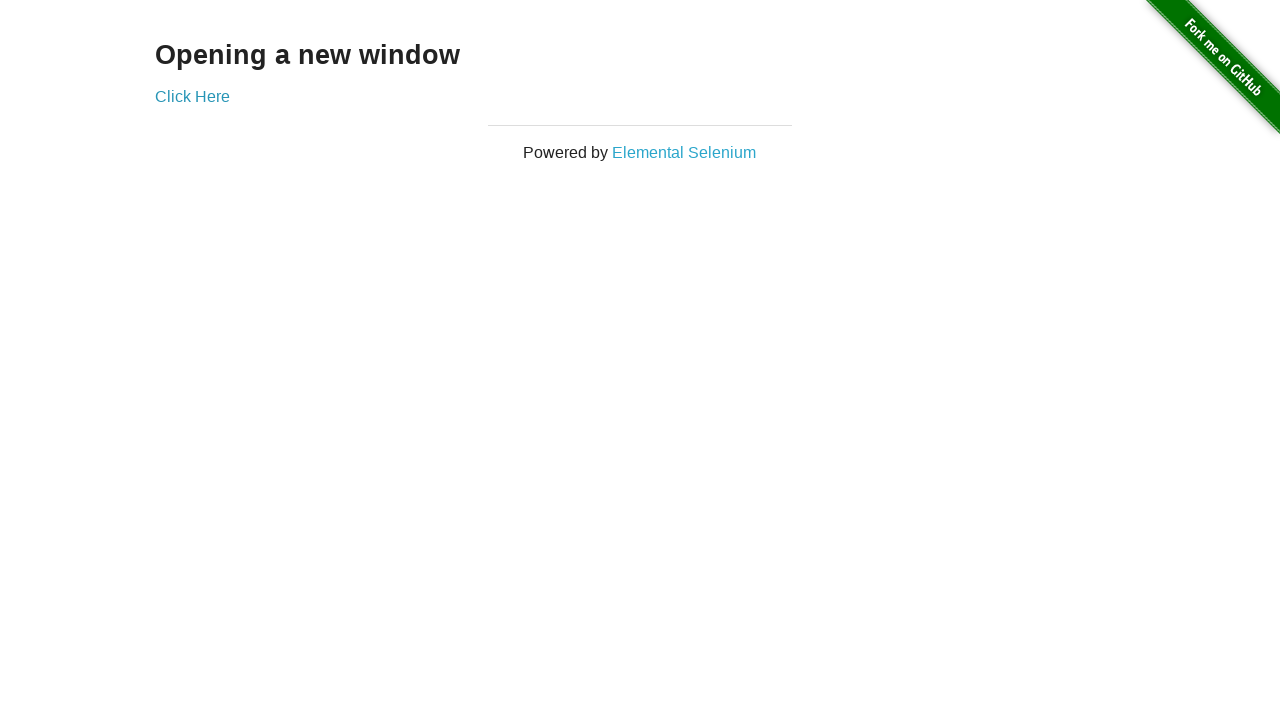

Found new window with 'New Window' content - test passed
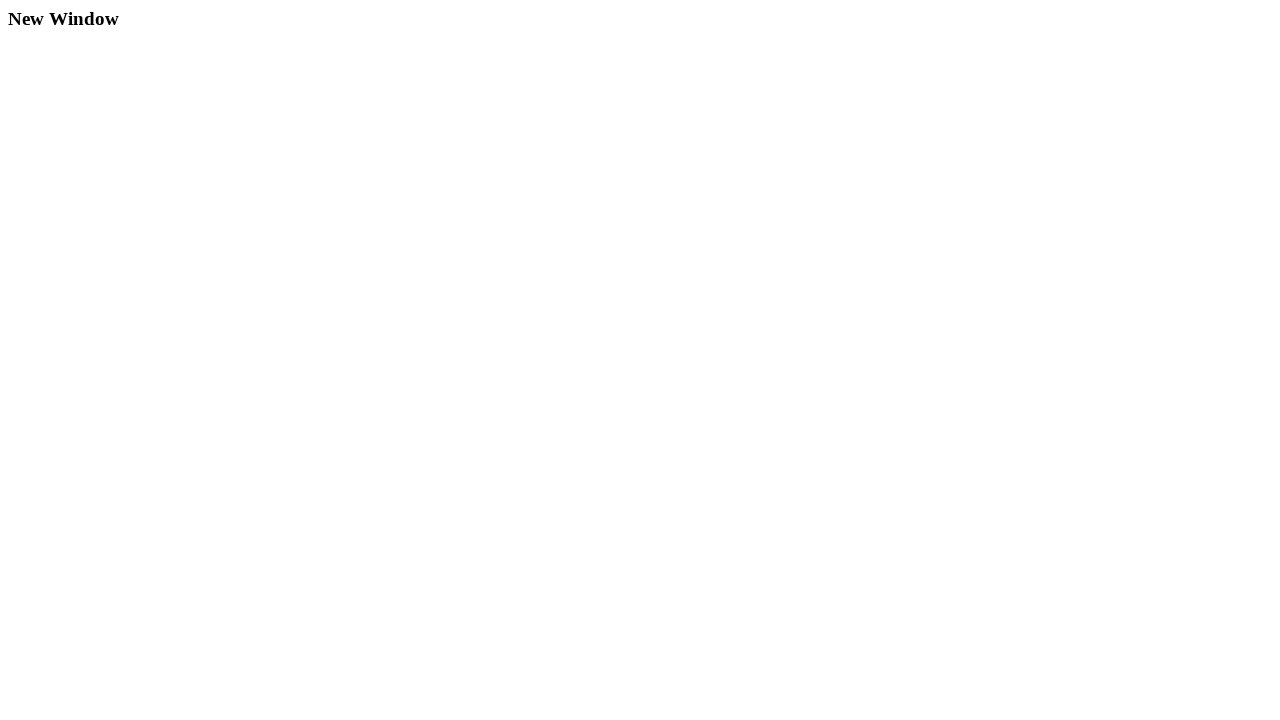

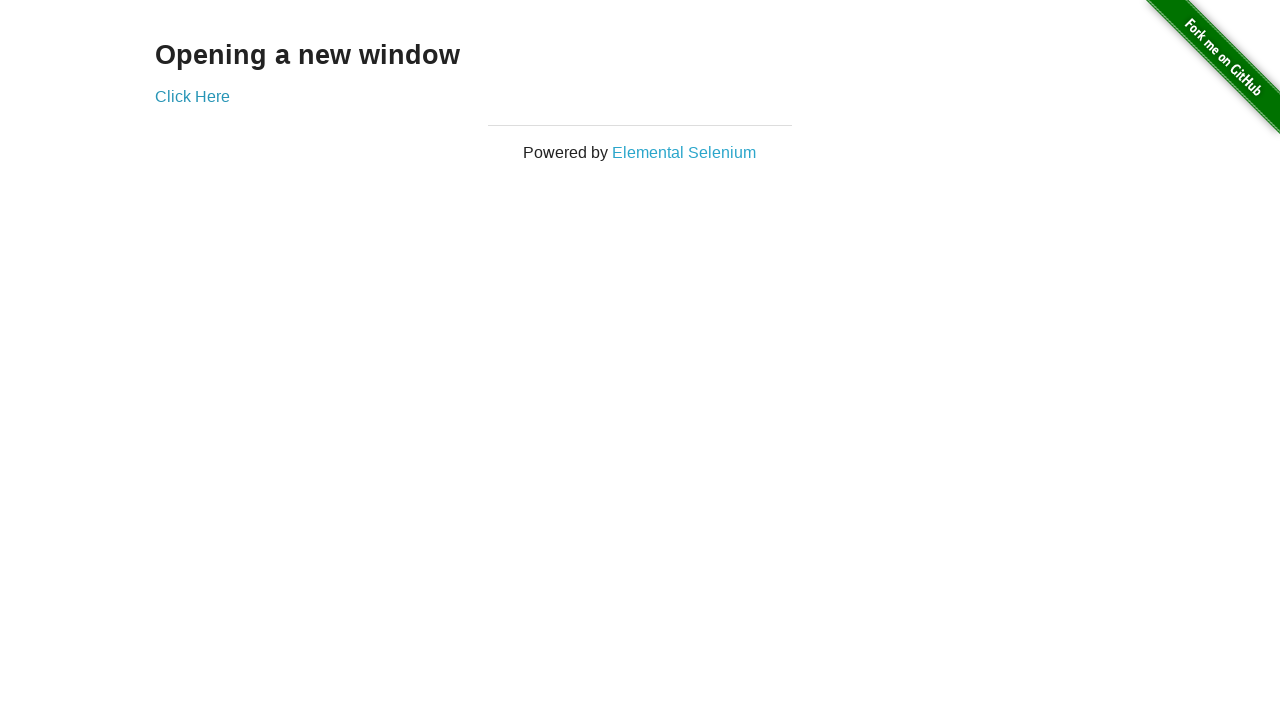